Tests drag and drop functionality by dragging an element from source to target location

Starting URL: https://www.selenium.dev/selenium/web/mouse_interaction.html

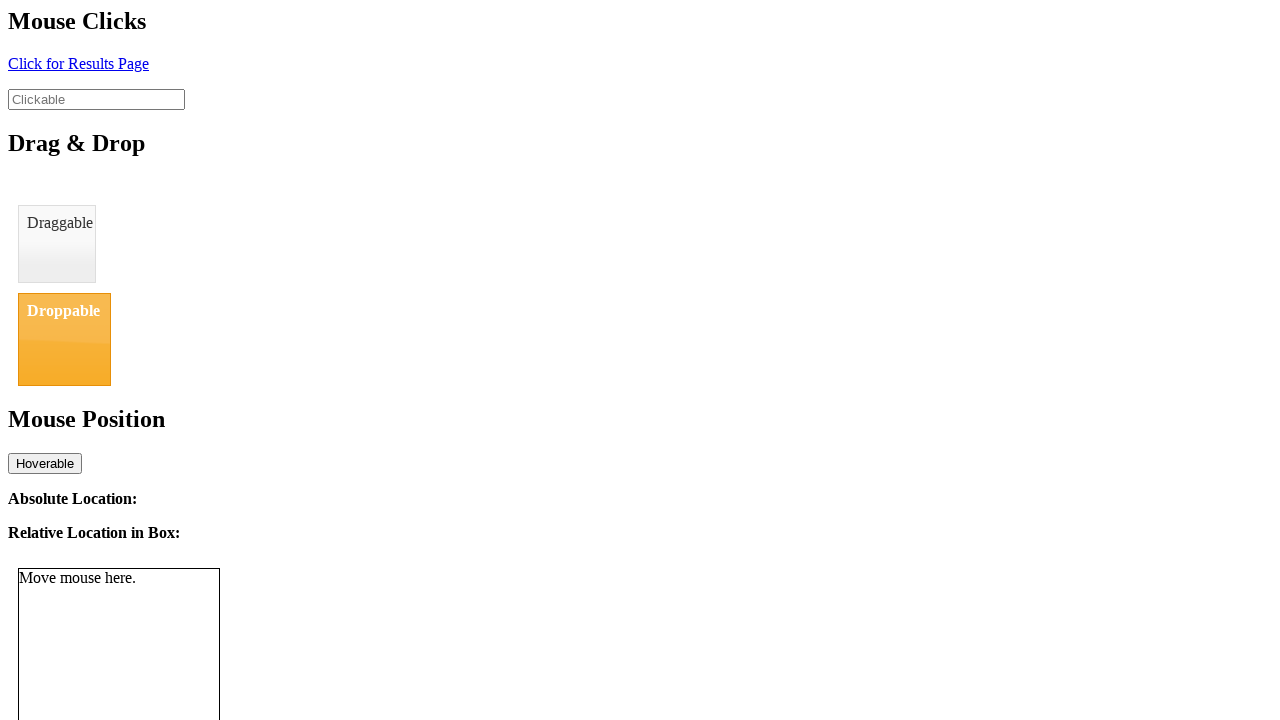

Located draggable source element with id 'draggable'
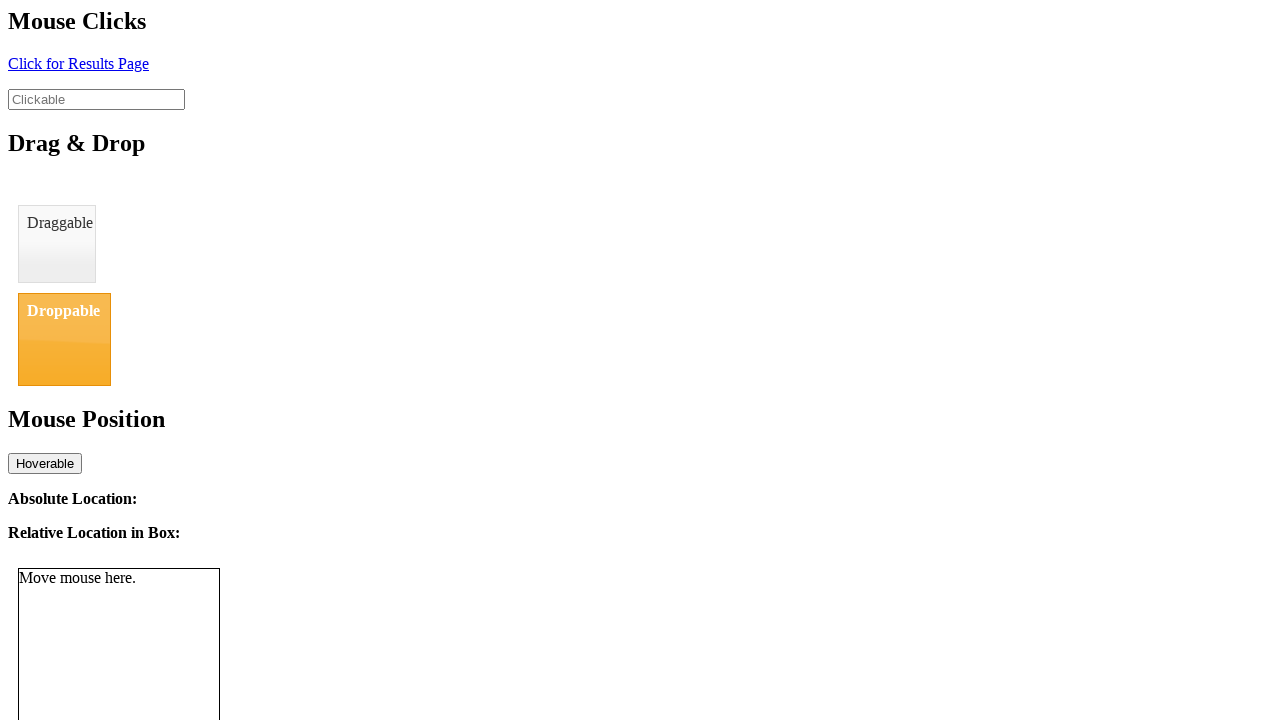

Located droppable target element with id 'droppable'
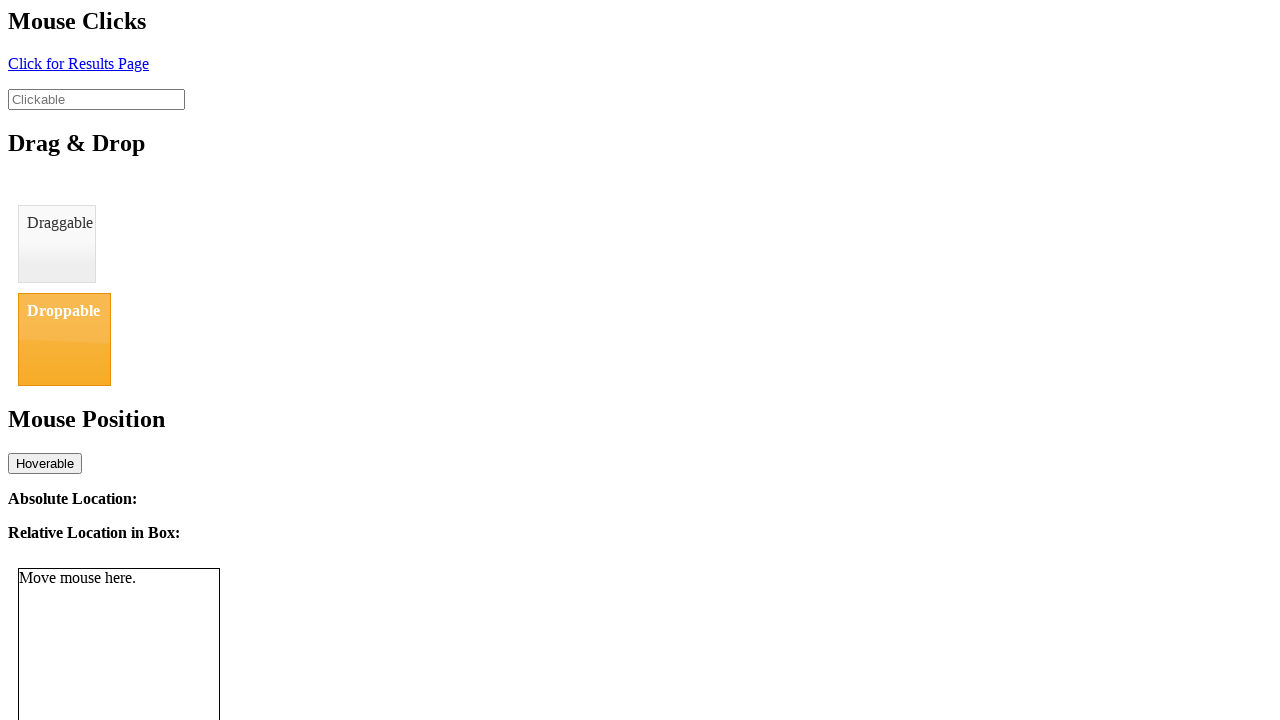

Dragged source element to target element at (64, 339)
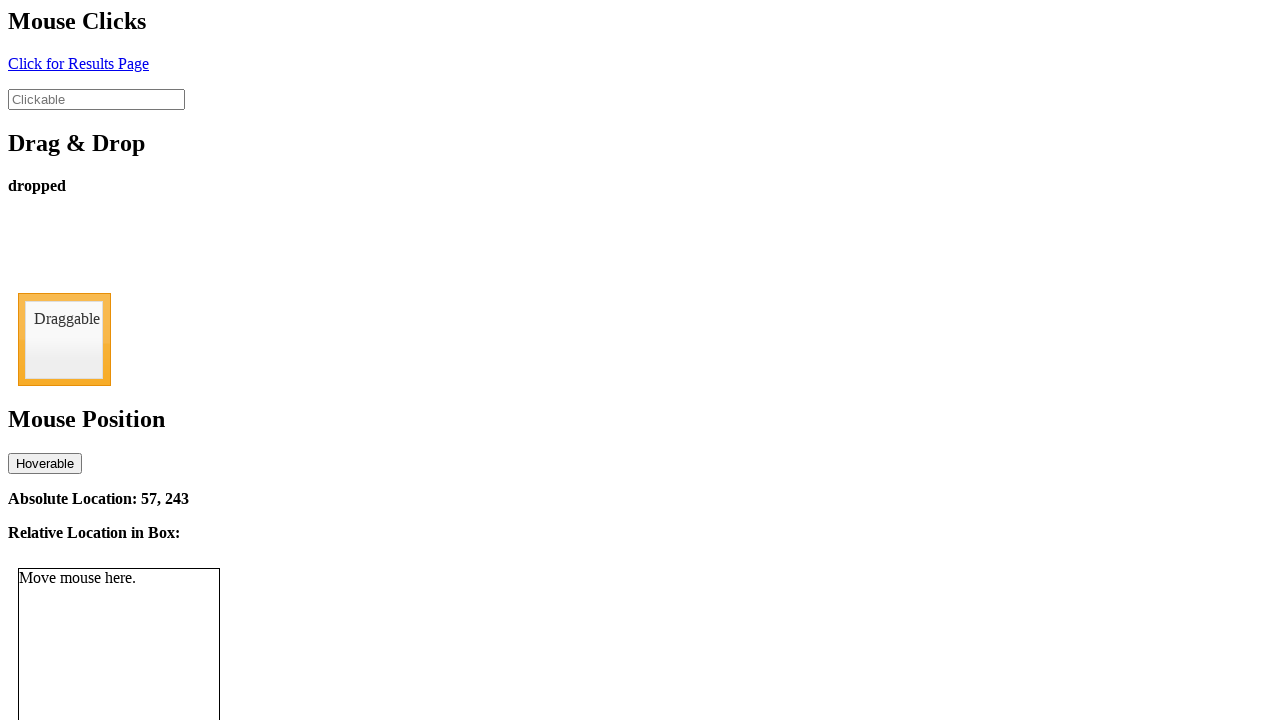

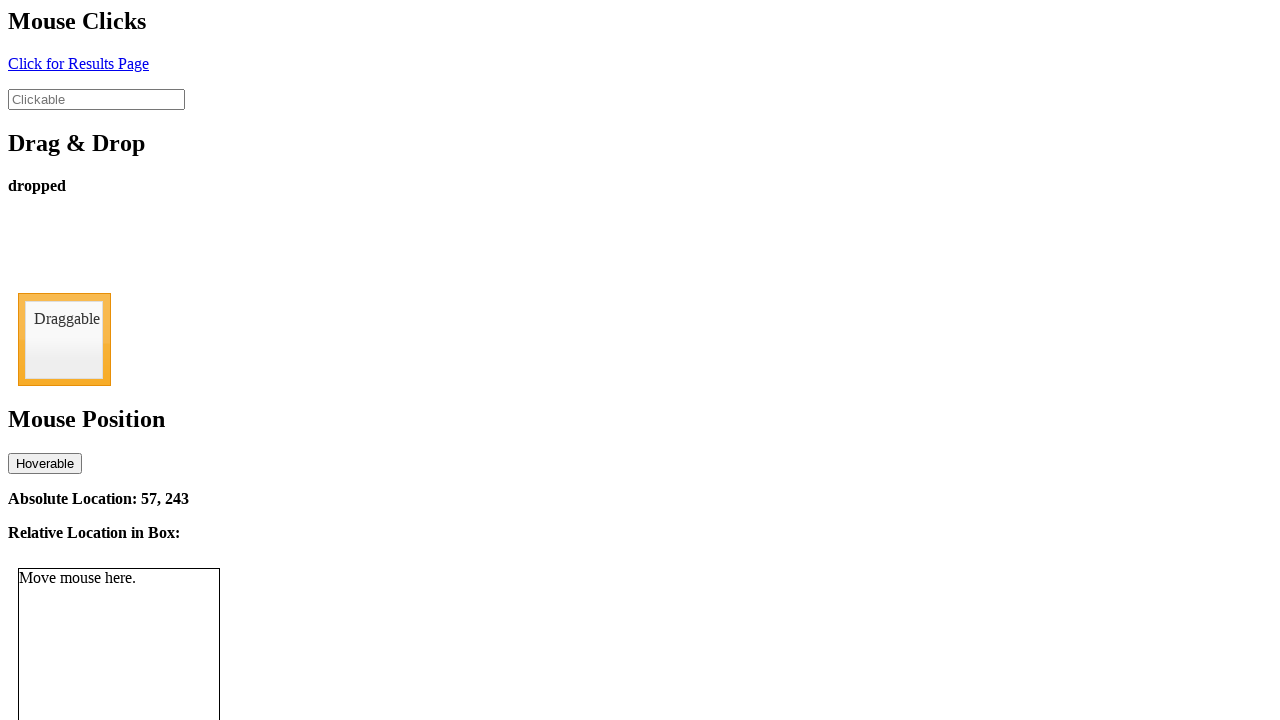